Tests form validation on the reset password form by submitting without entering a username and verifying the "Required" validation message appears.

Starting URL: https://opensource-demo.orangehrmlive.com/web/index.php/auth/login

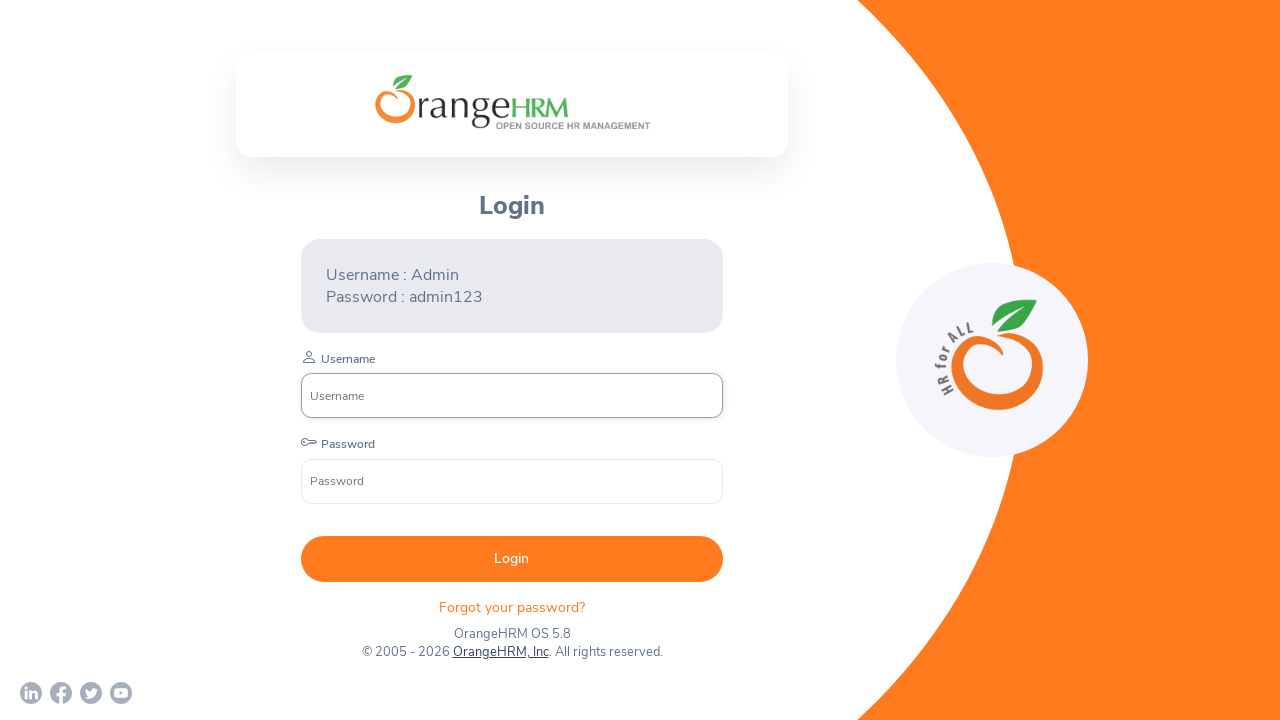

Clicked on the Forgot password button at (512, 607) on xpath=//div[@class='orangehrm-login-forgot']/p
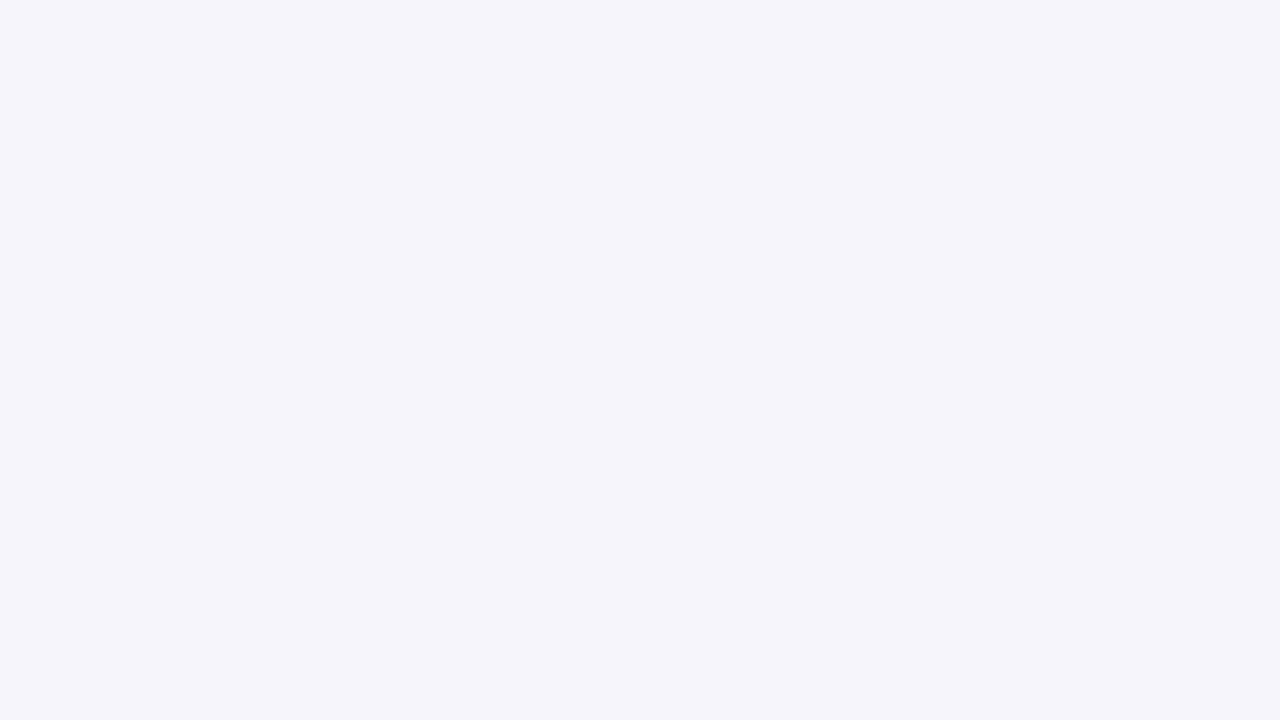

Reset password form loaded successfully
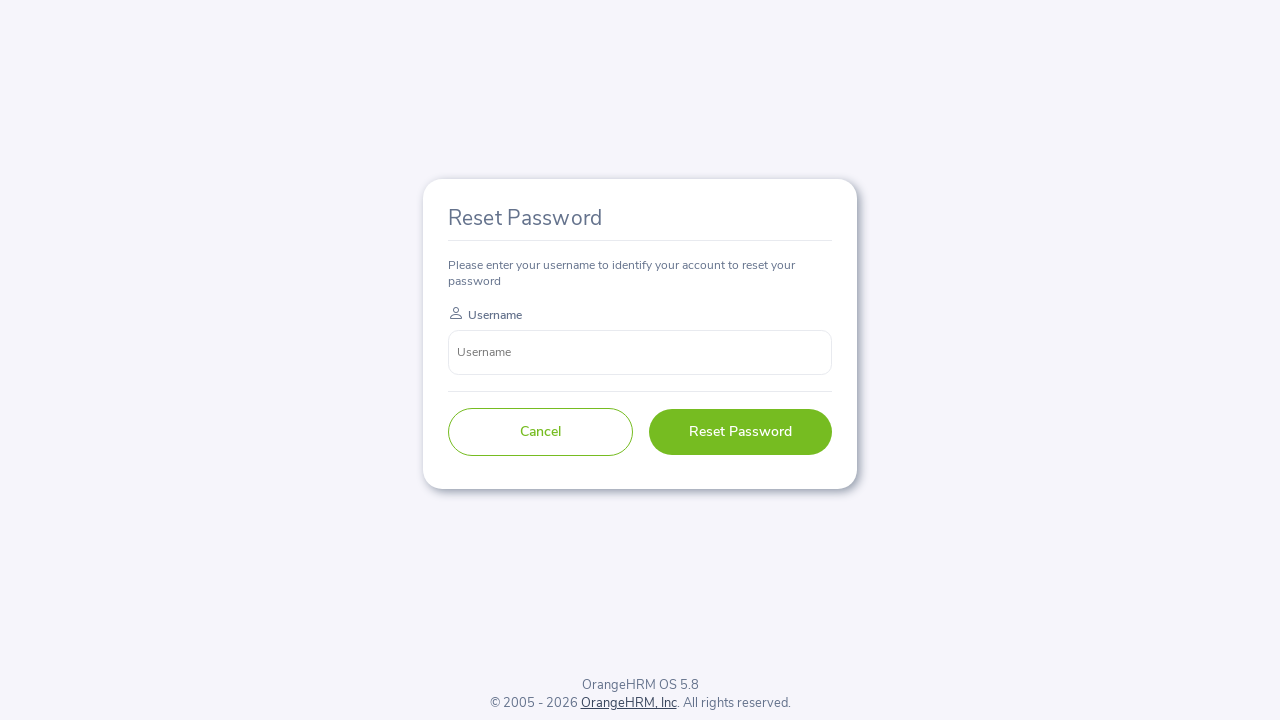

Clicked Reset Password button without entering username at (740, 432) on xpath=//form[@class='oxd-form']//button[text()=' Reset Password ']
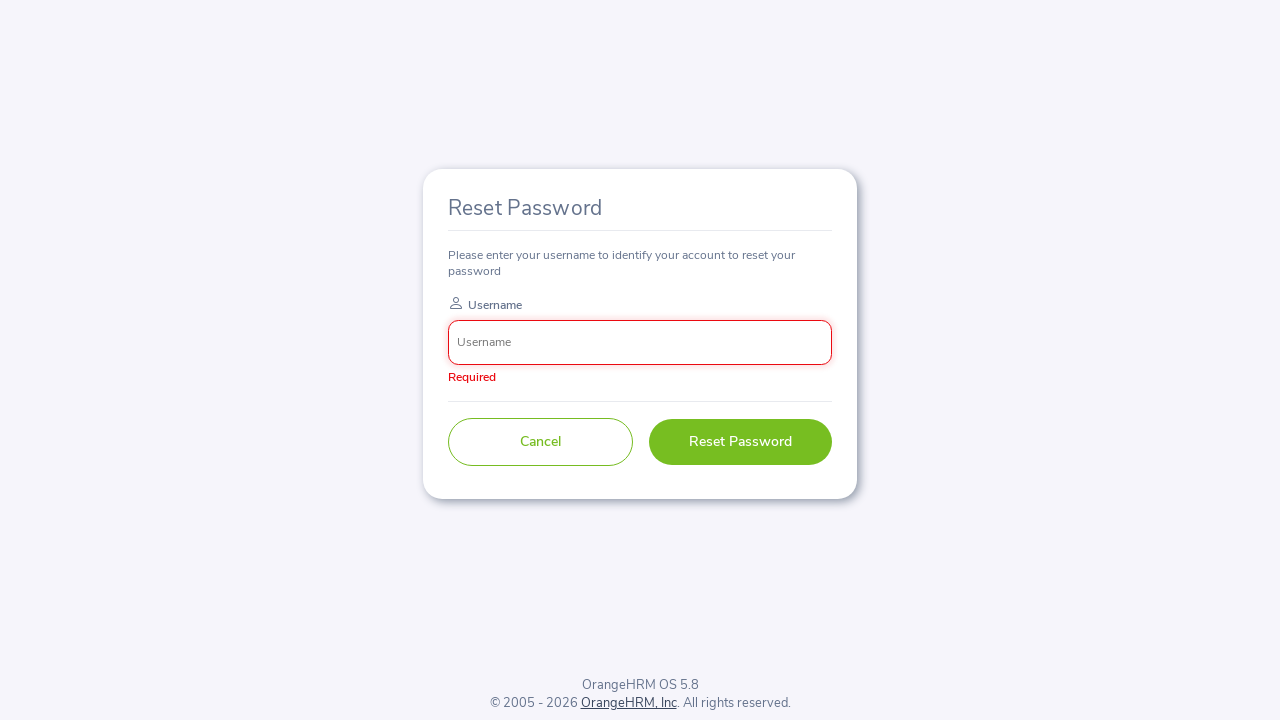

Validation 'Required' message appeared for username field
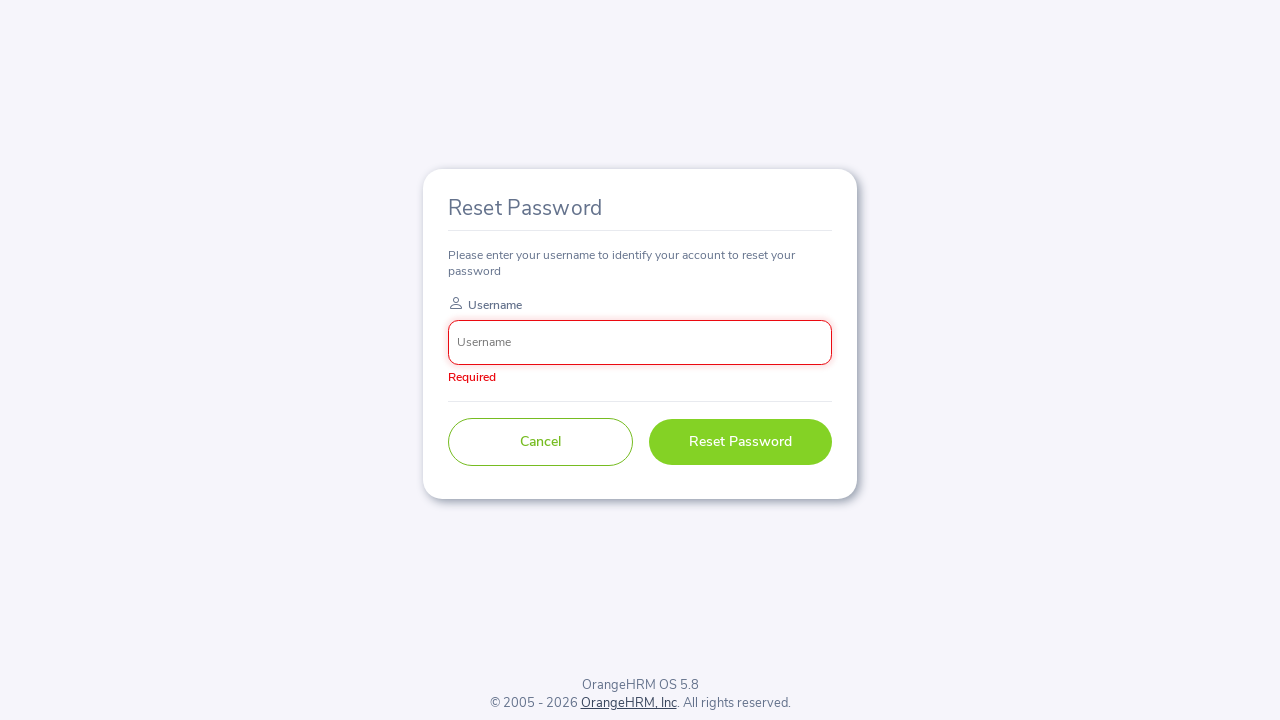

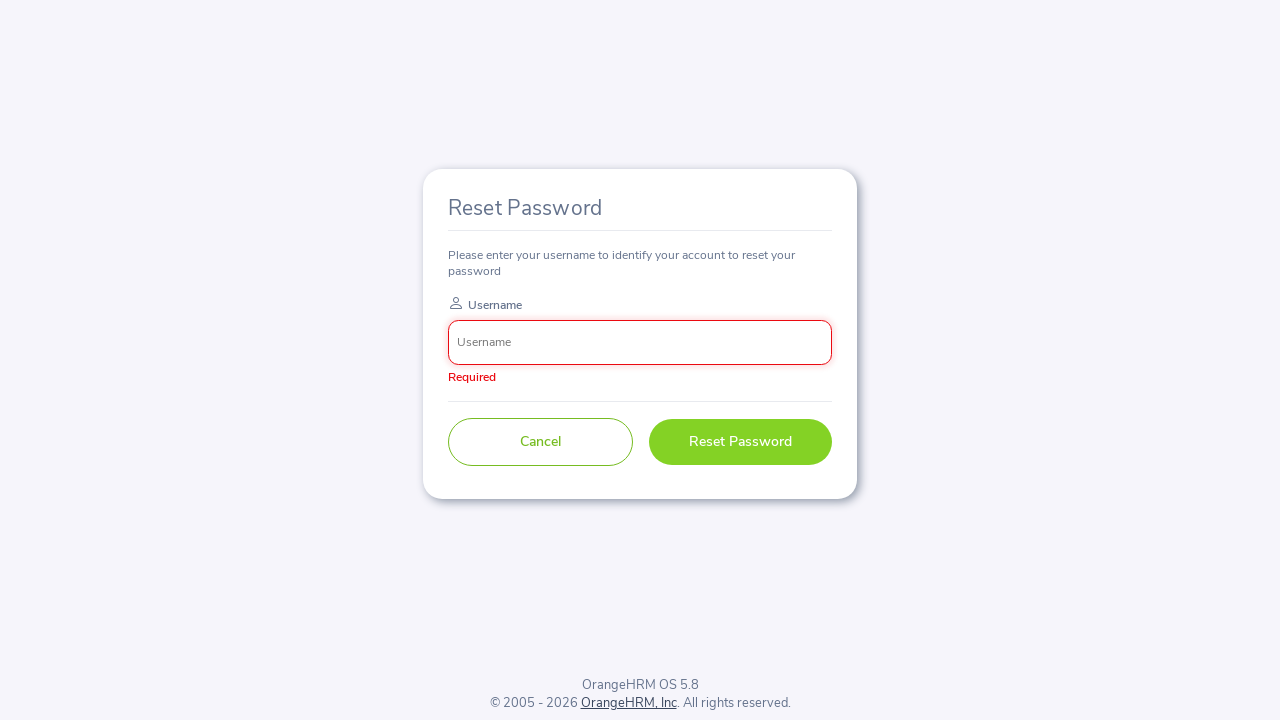